Tests dynamic control functionality by verifying a textbox is initially disabled, clicking the Enable button, and confirming the textbox becomes enabled with a success message displayed

Starting URL: https://the-internet.herokuapp.com/dynamic_controls

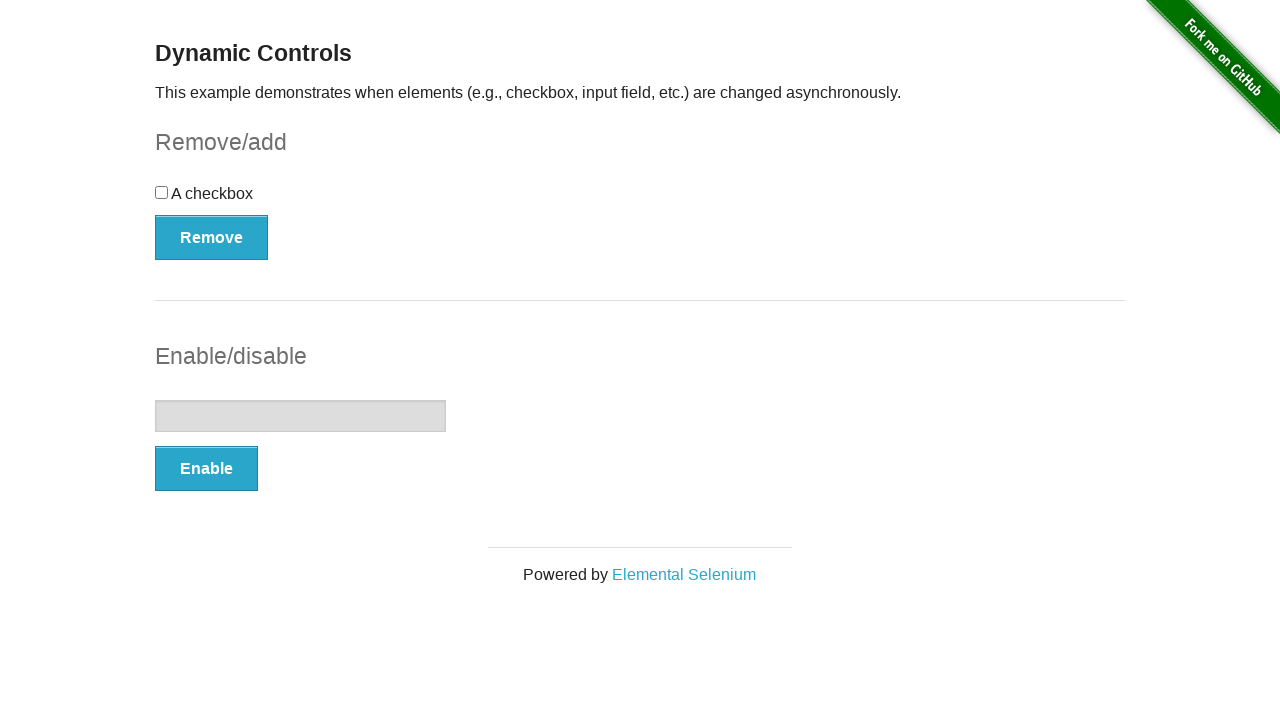

Navigated to dynamic controls page
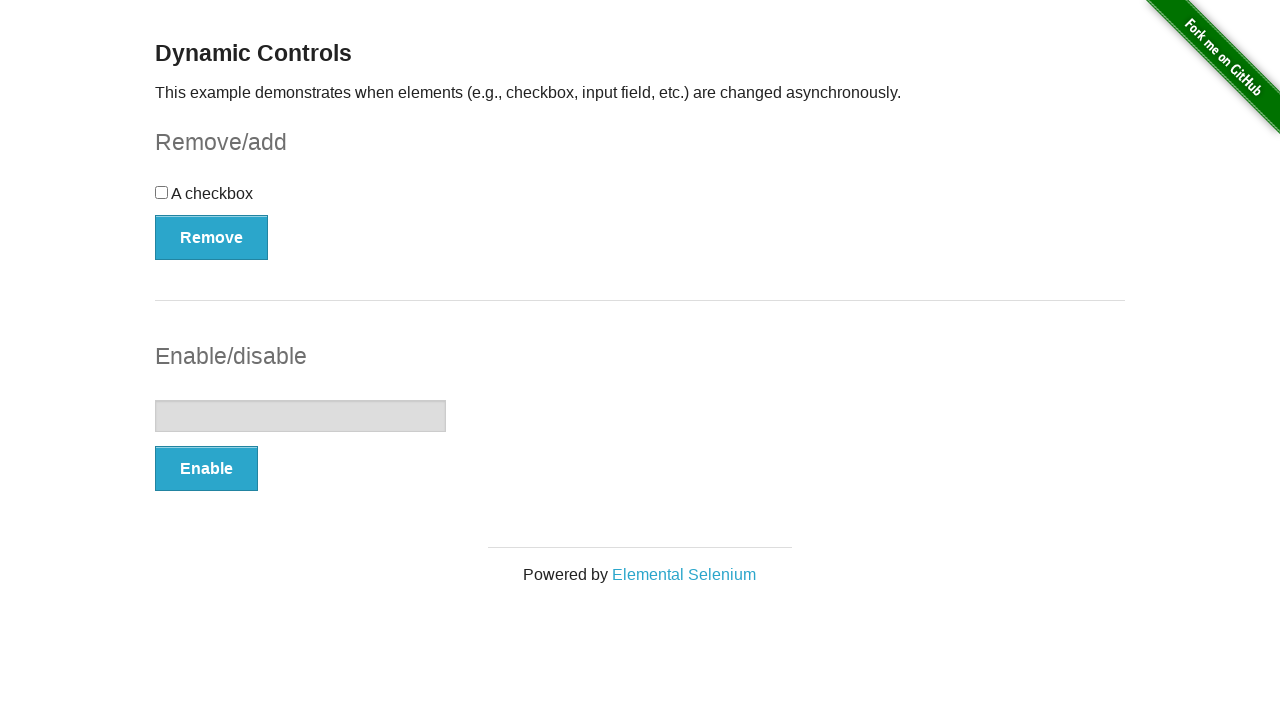

Located the textbox element
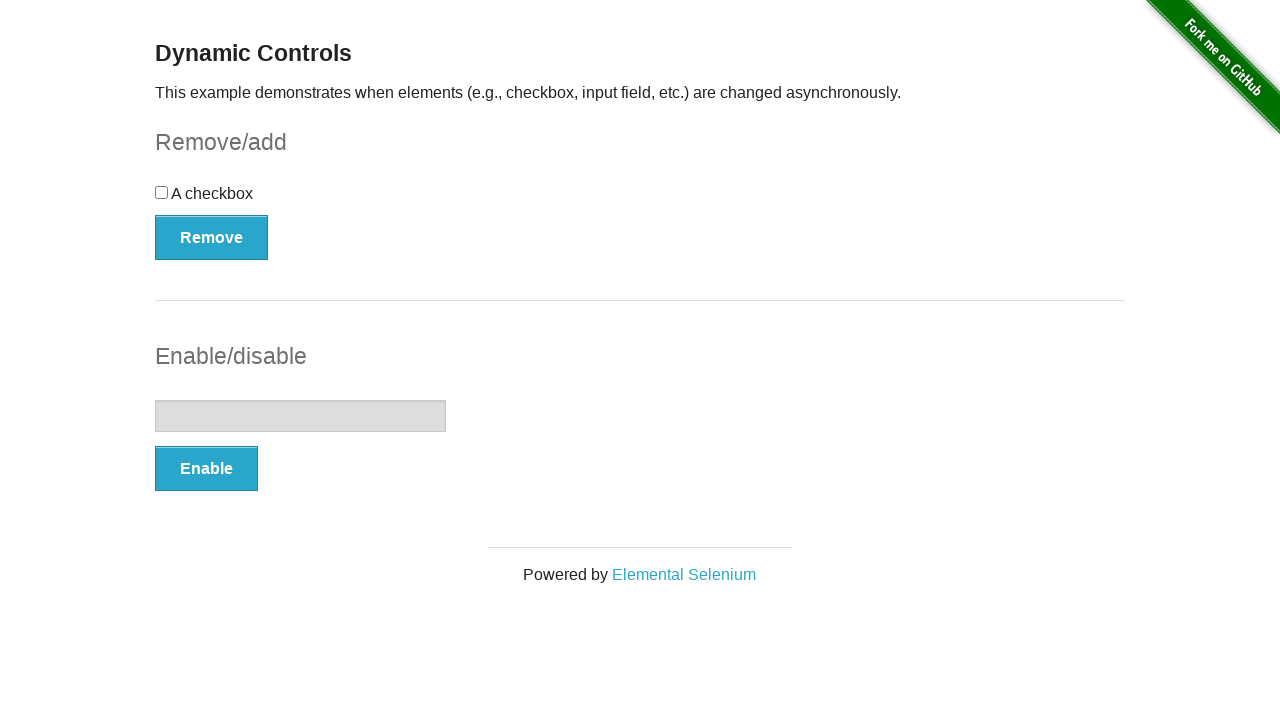

Verified textbox is initially disabled
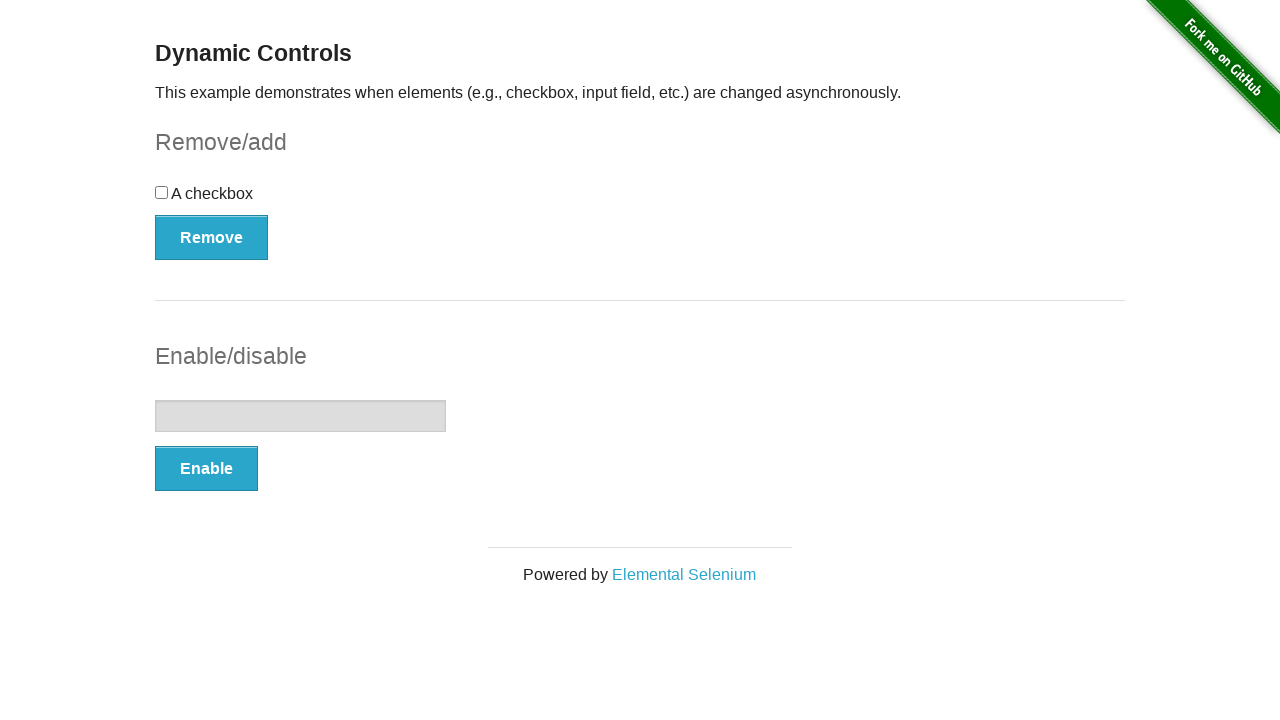

Clicked the Enable button at (206, 469) on button:has-text('Enable')
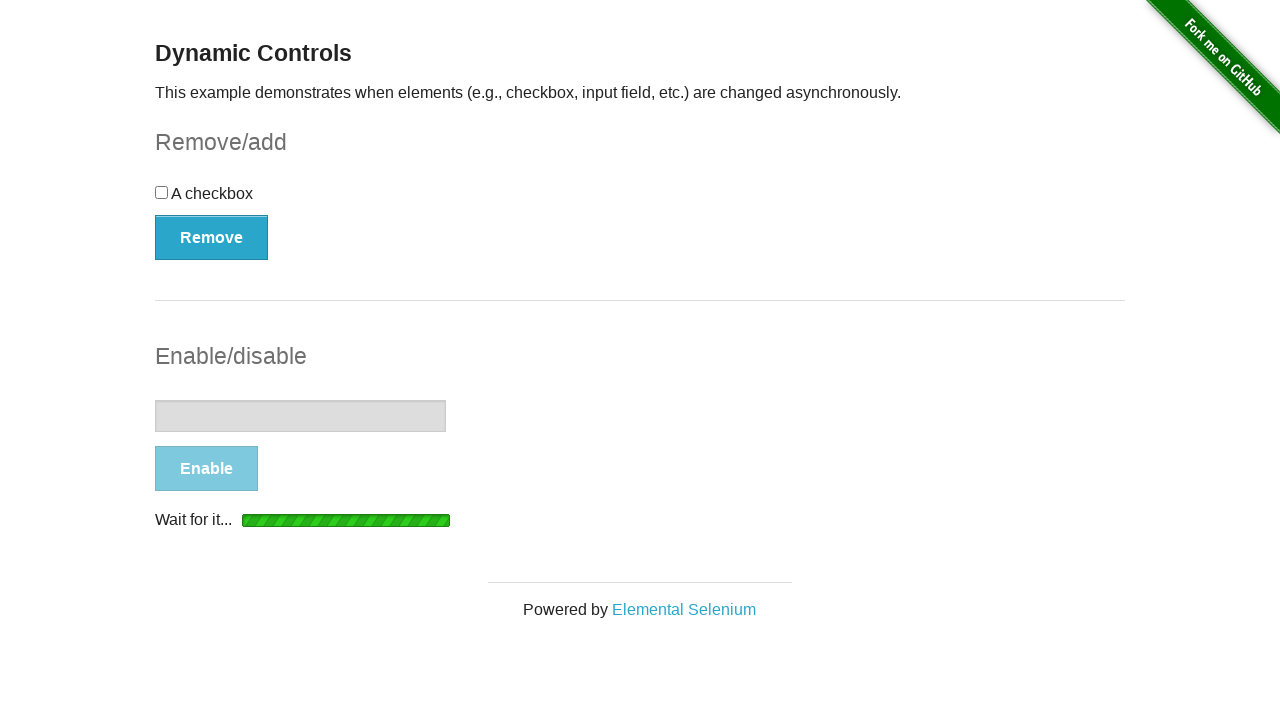

Success message 'It's enabled!' appeared
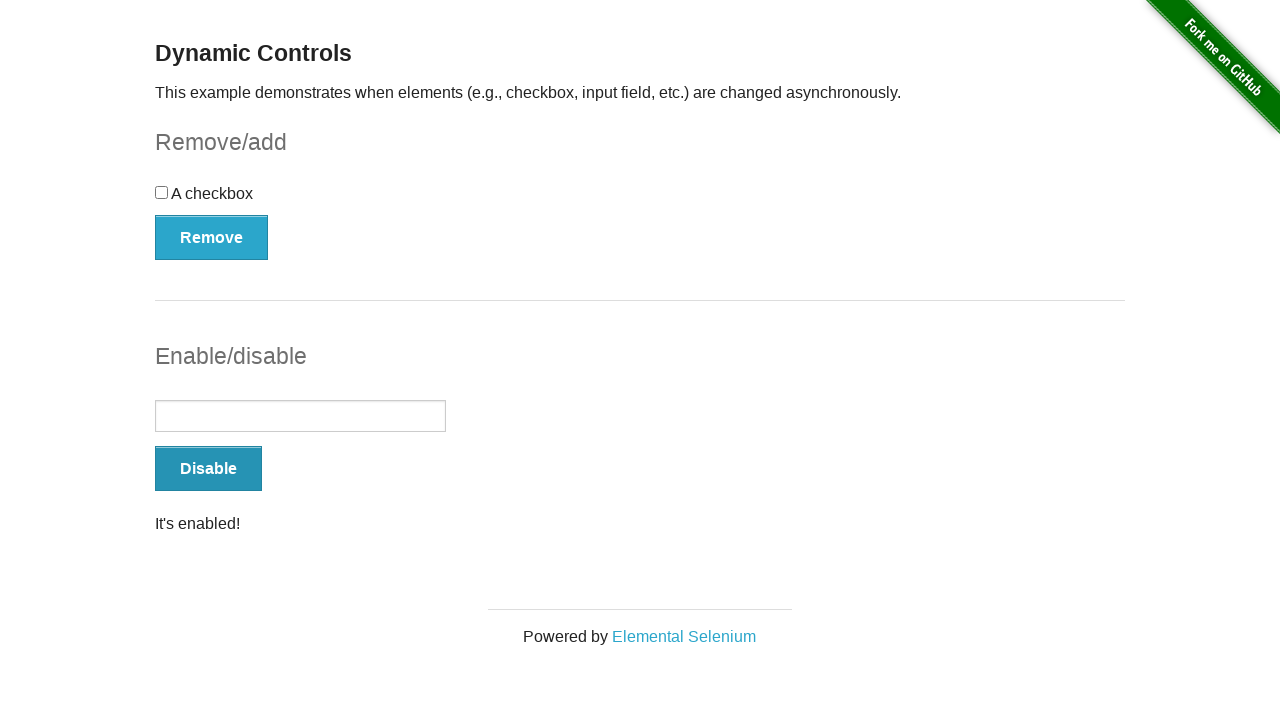

Verified textbox is now enabled
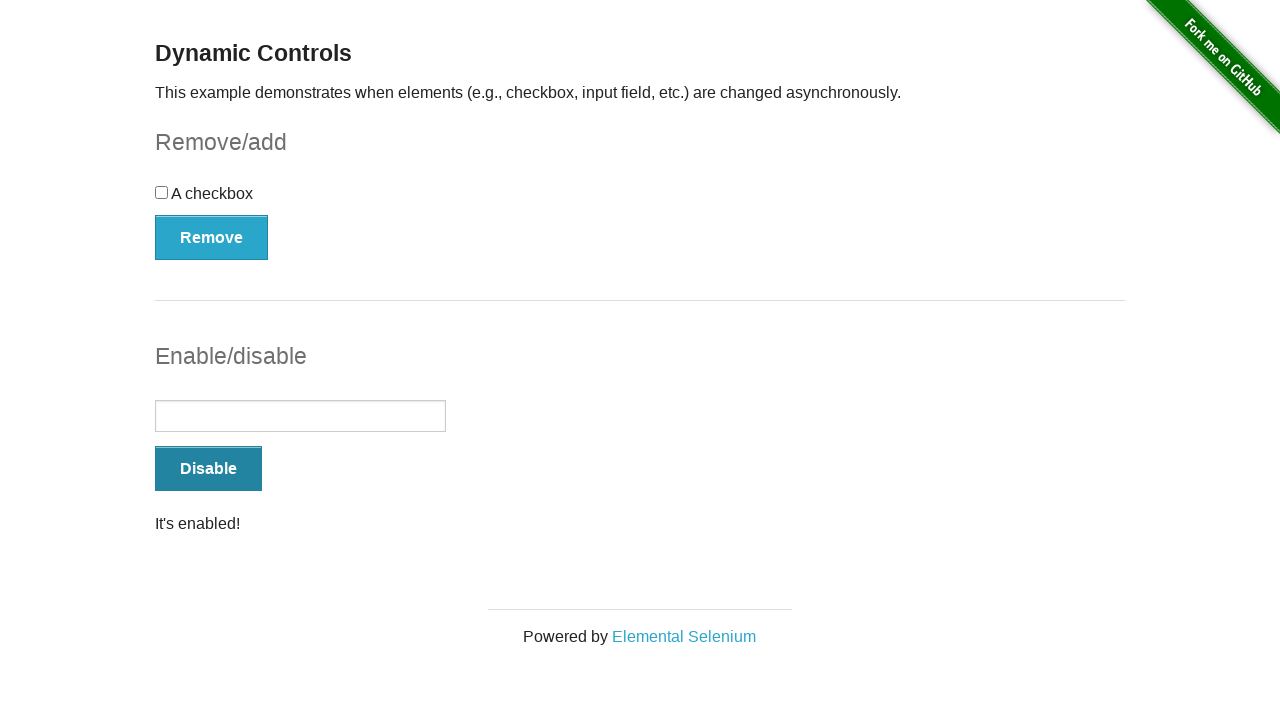

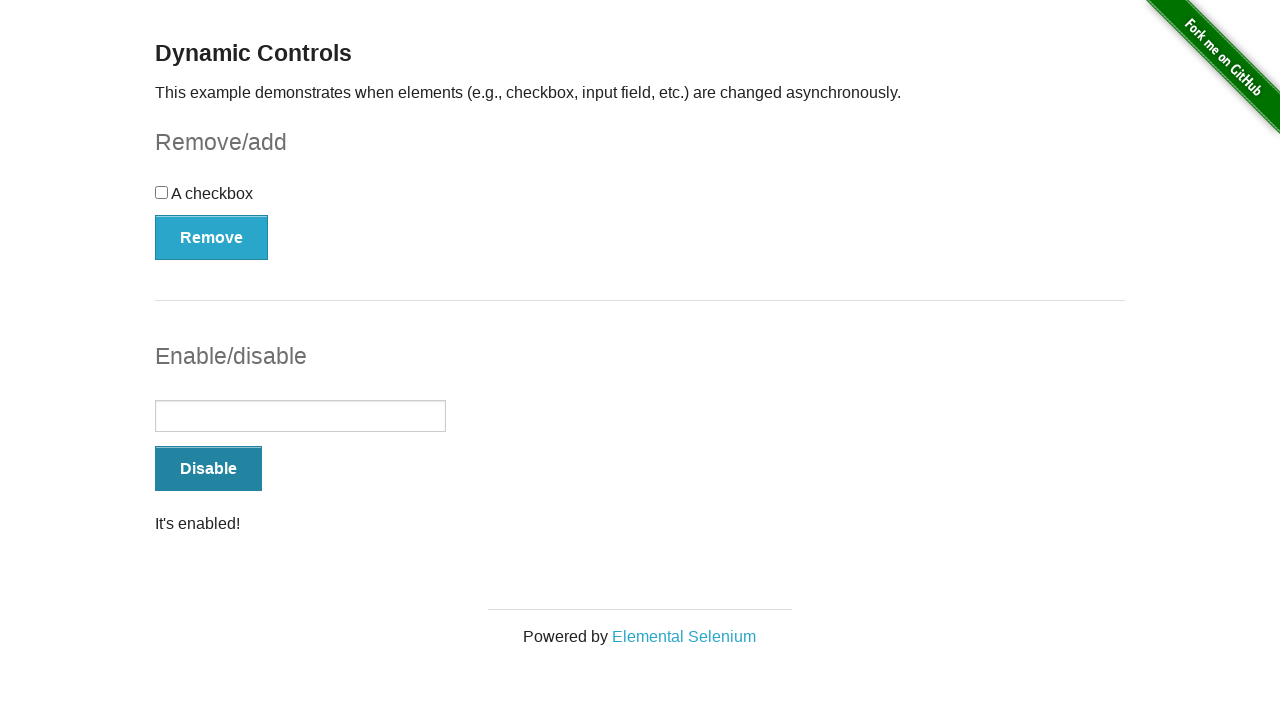